Tests clicking on a link that opens a popup window on the omayo test website

Starting URL: http://omayo.blogspot.com/

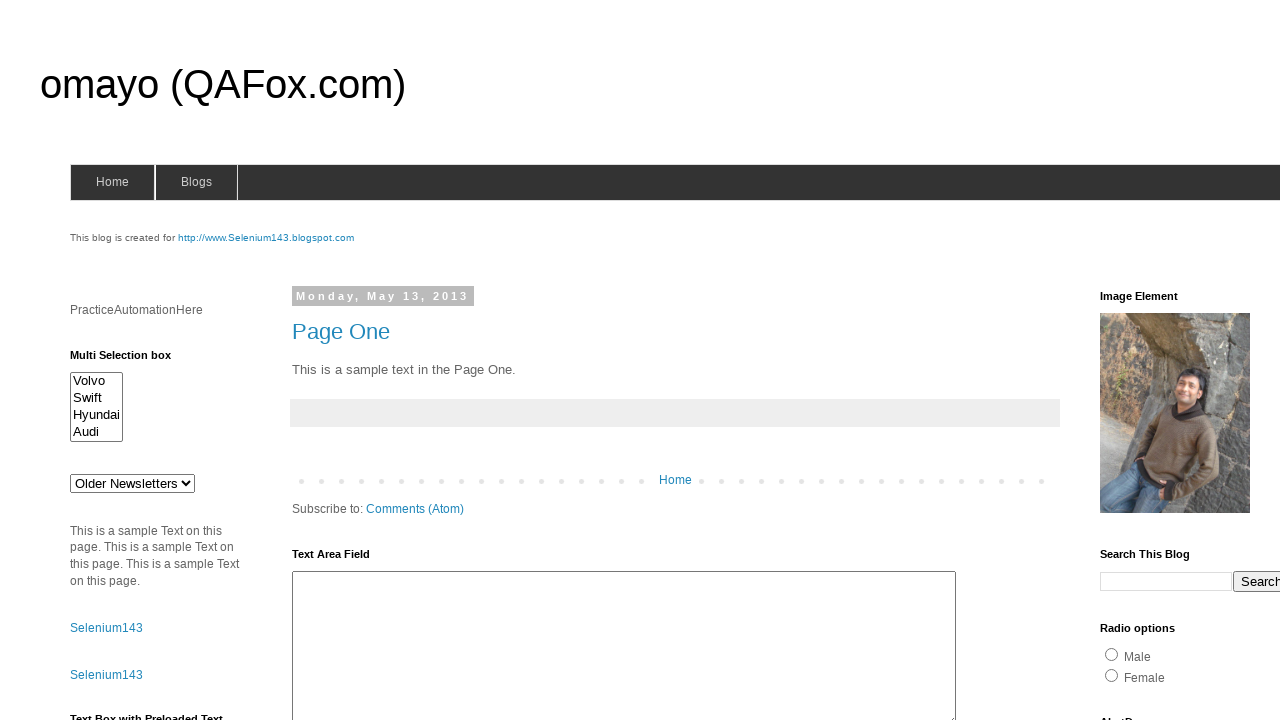

Clicked on 'Open a popup window' link at (132, 360) on text=Open a popup window
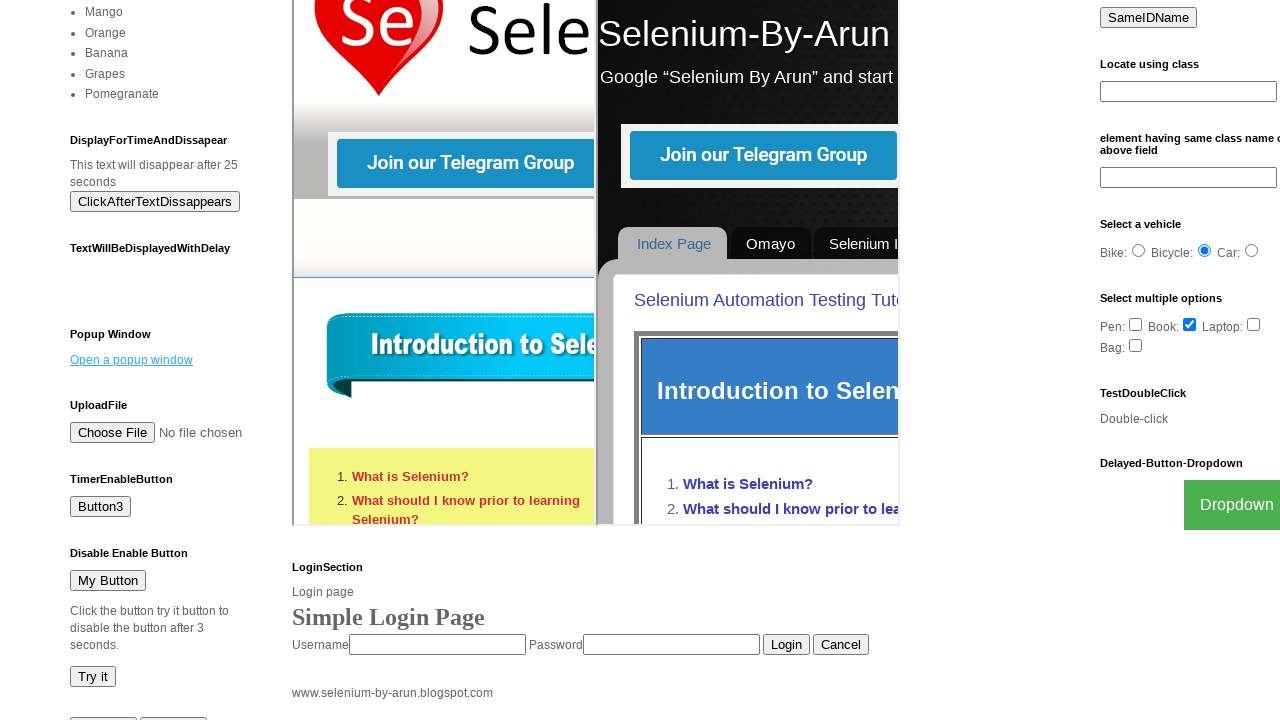

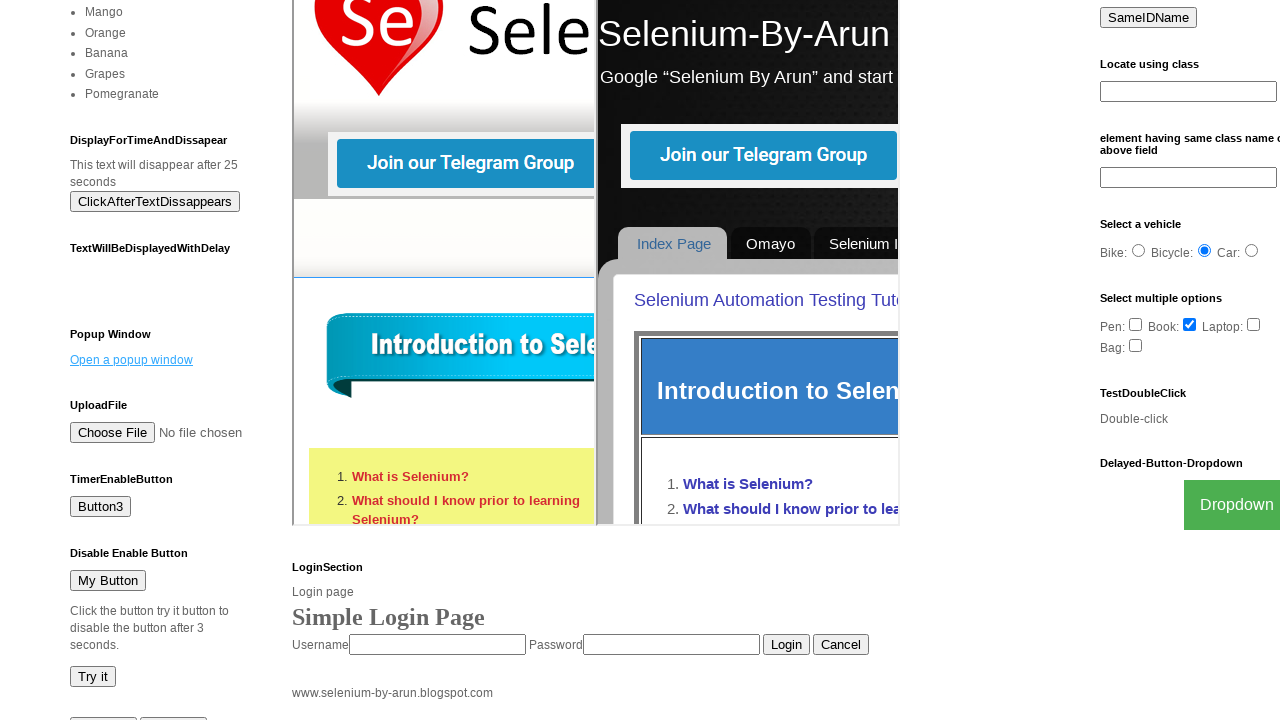